Tests checkbox functionality by selecting the first checkbox and validating both checkboxes have type 'checkbox'.

Starting URL: http://the-internet.herokuapp.com/checkboxes

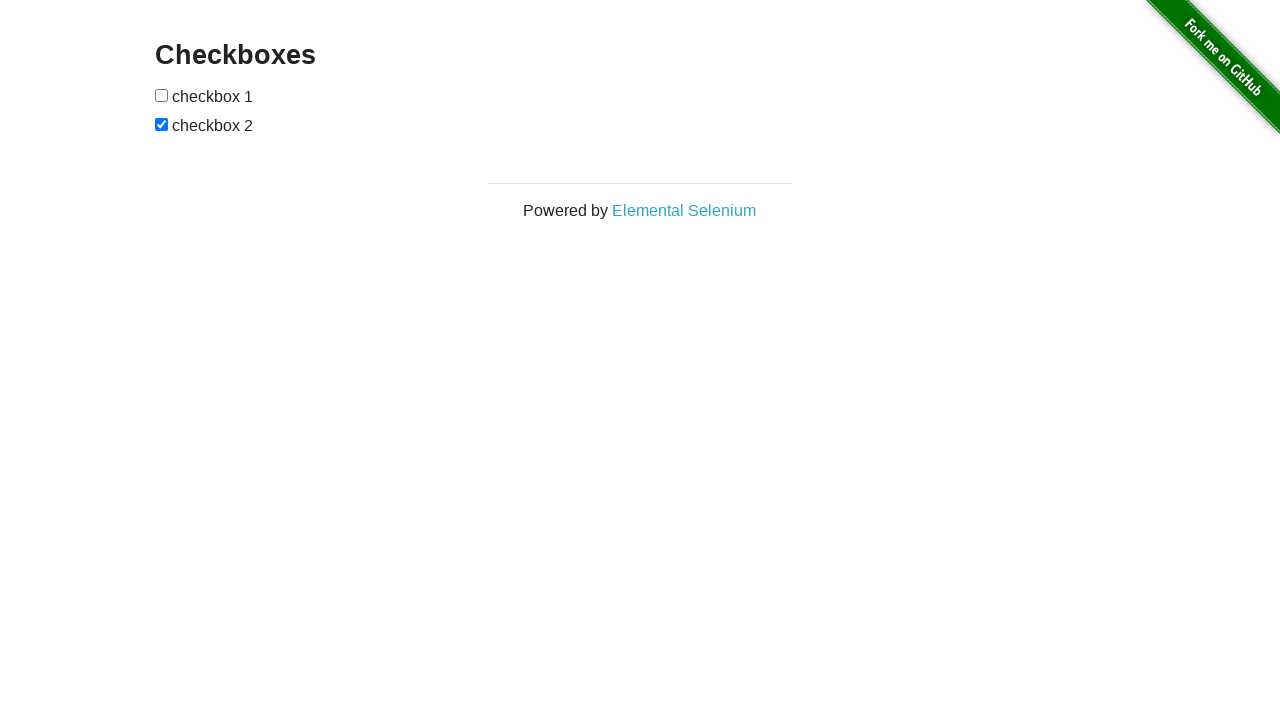

Waited for checkboxes to load on the page
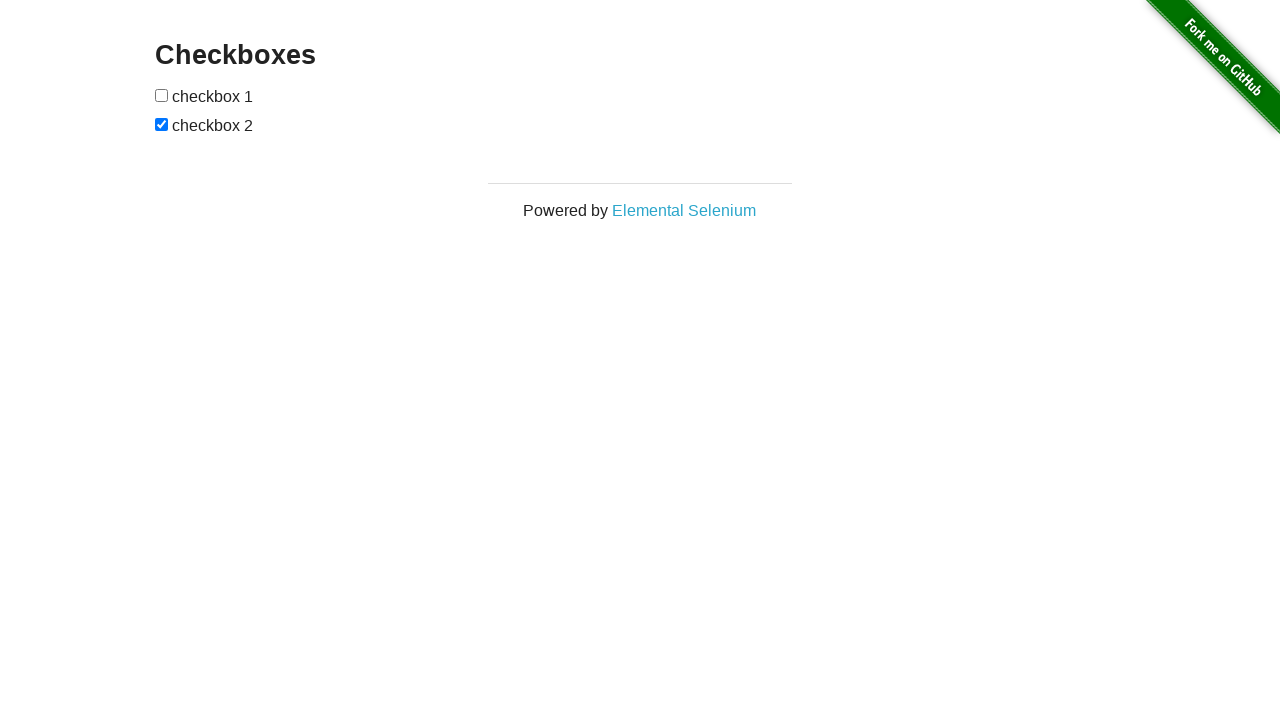

Selected the first checkbox at (162, 95) on #checkboxes input >> nth=0
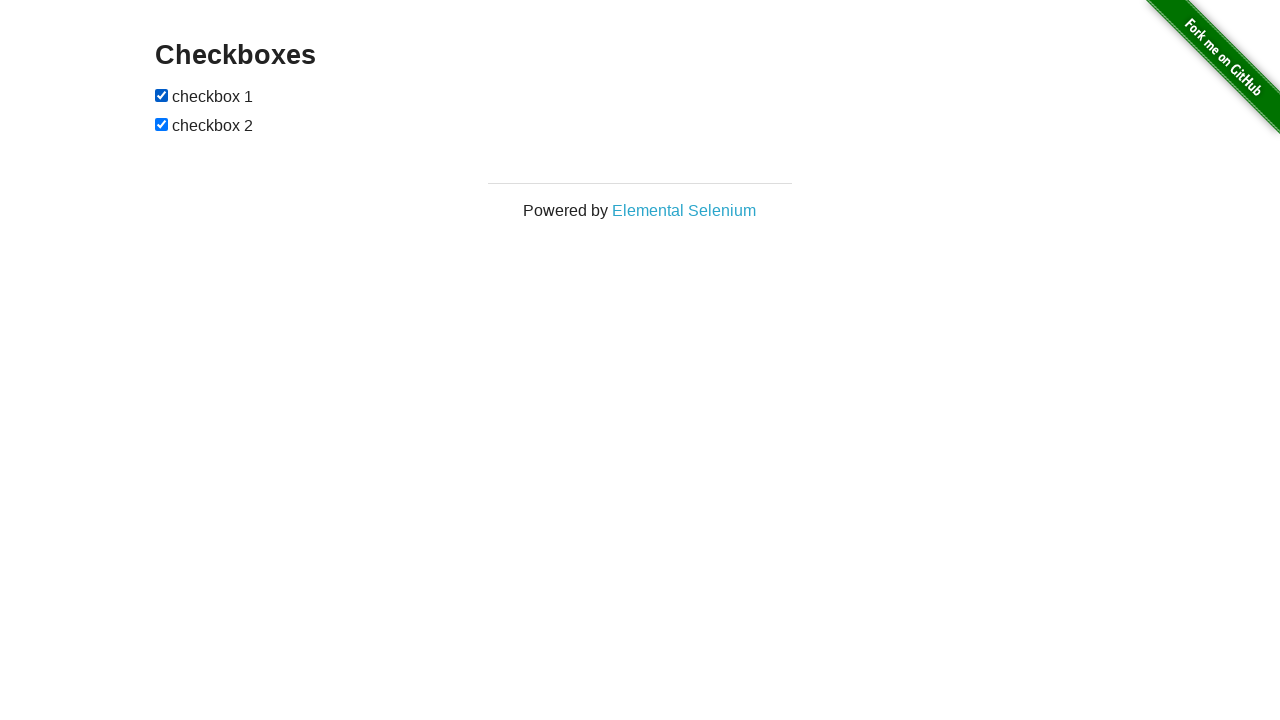

Located all checkboxes on the page
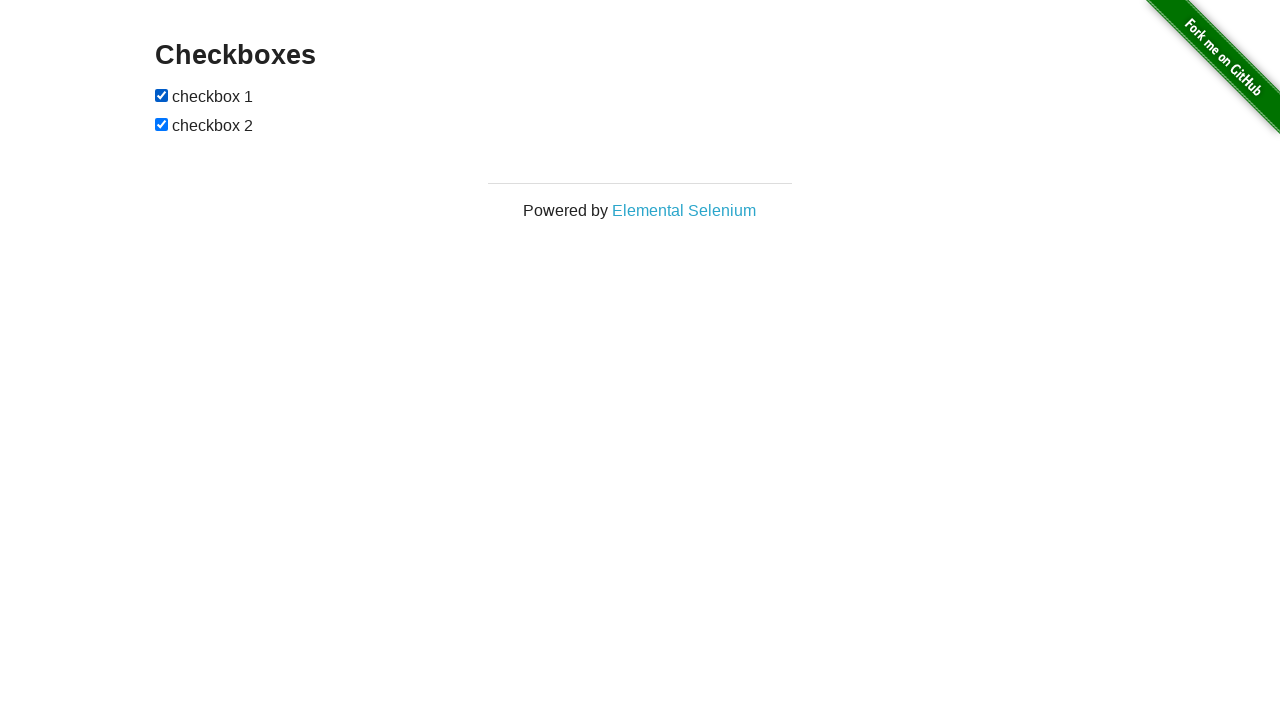

Validated checkbox 1 has type='checkbox'
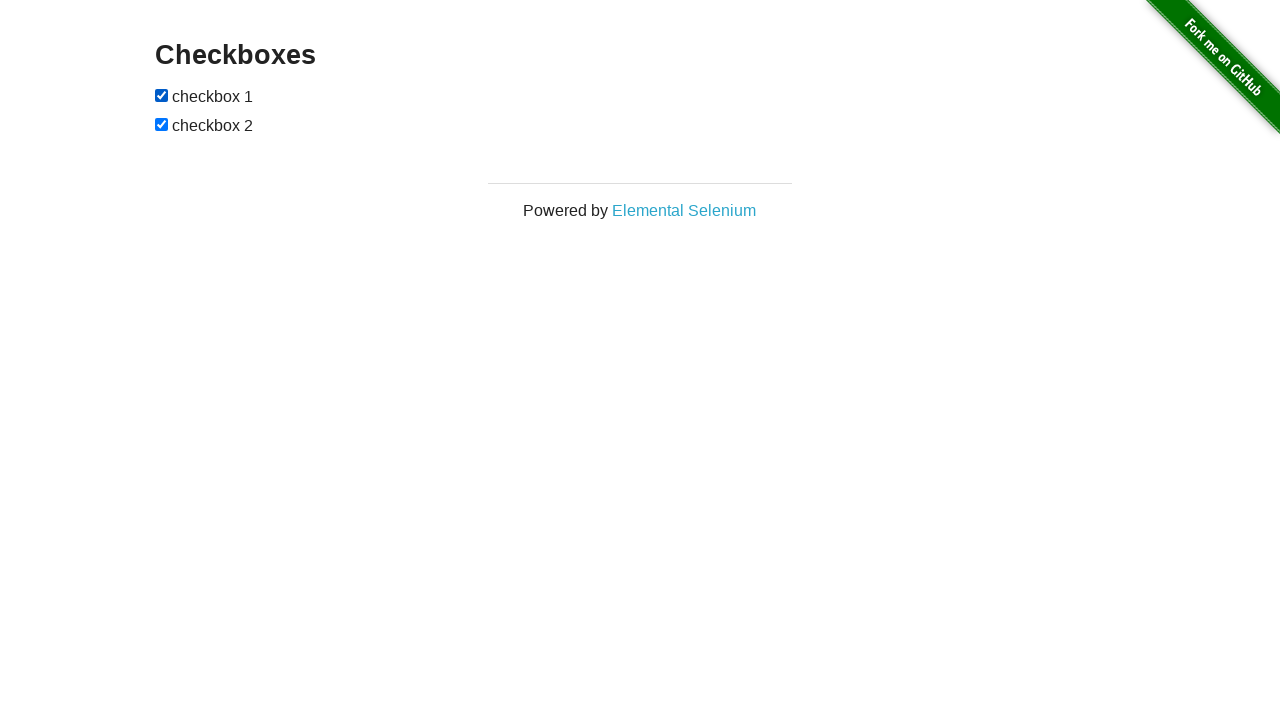

Validated checkbox 2 has type='checkbox'
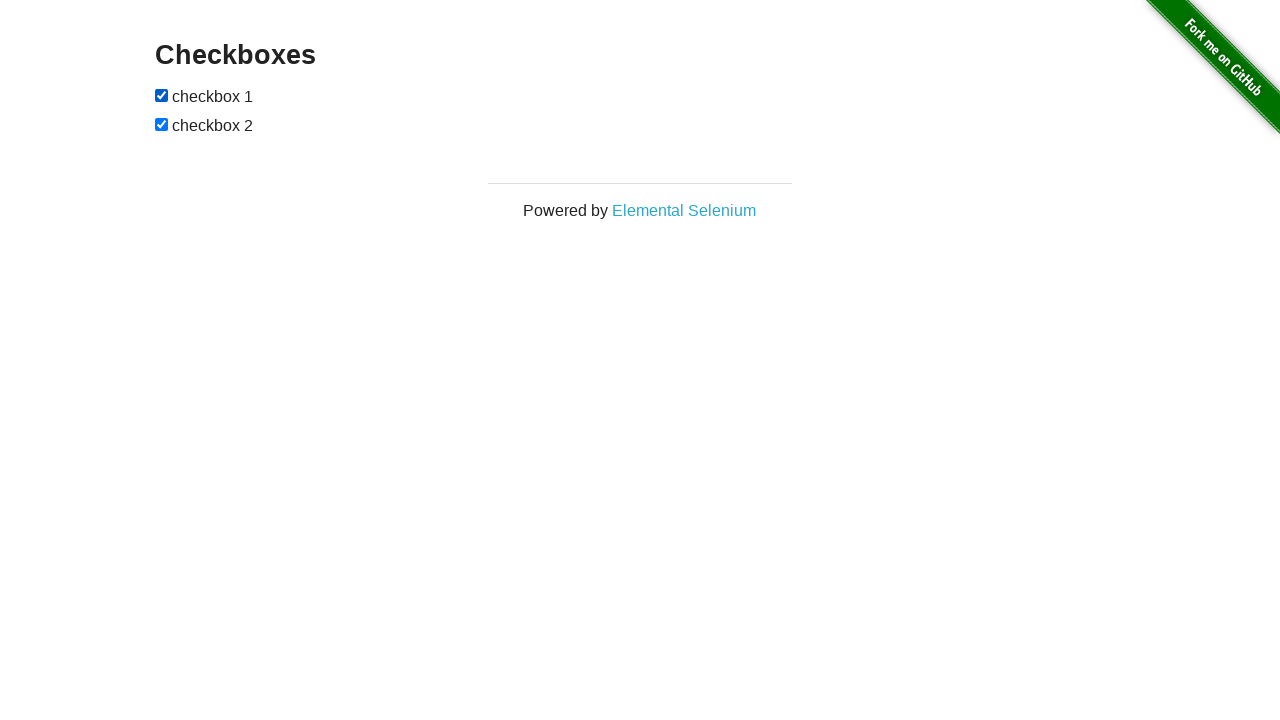

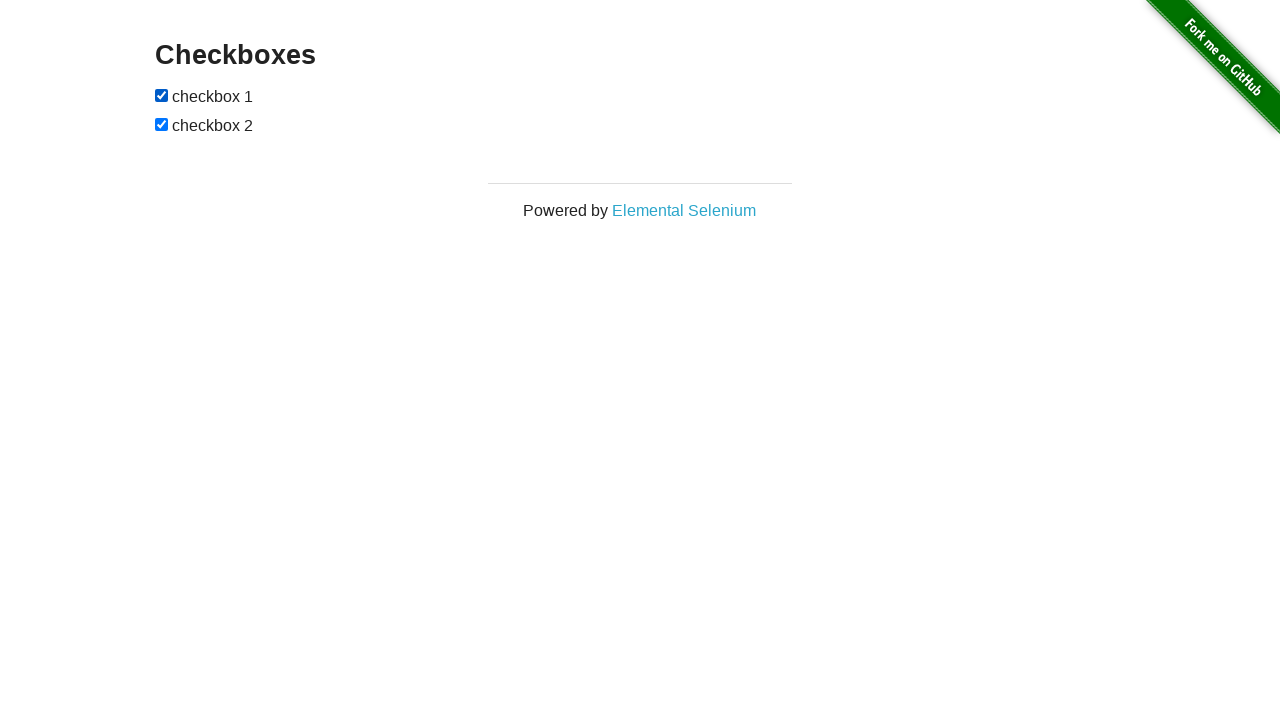